Tests JavaScript alert handling by clicking the JS Alert button and accepting the alert

Starting URL: https://the-internet.herokuapp.com/javascript_alerts

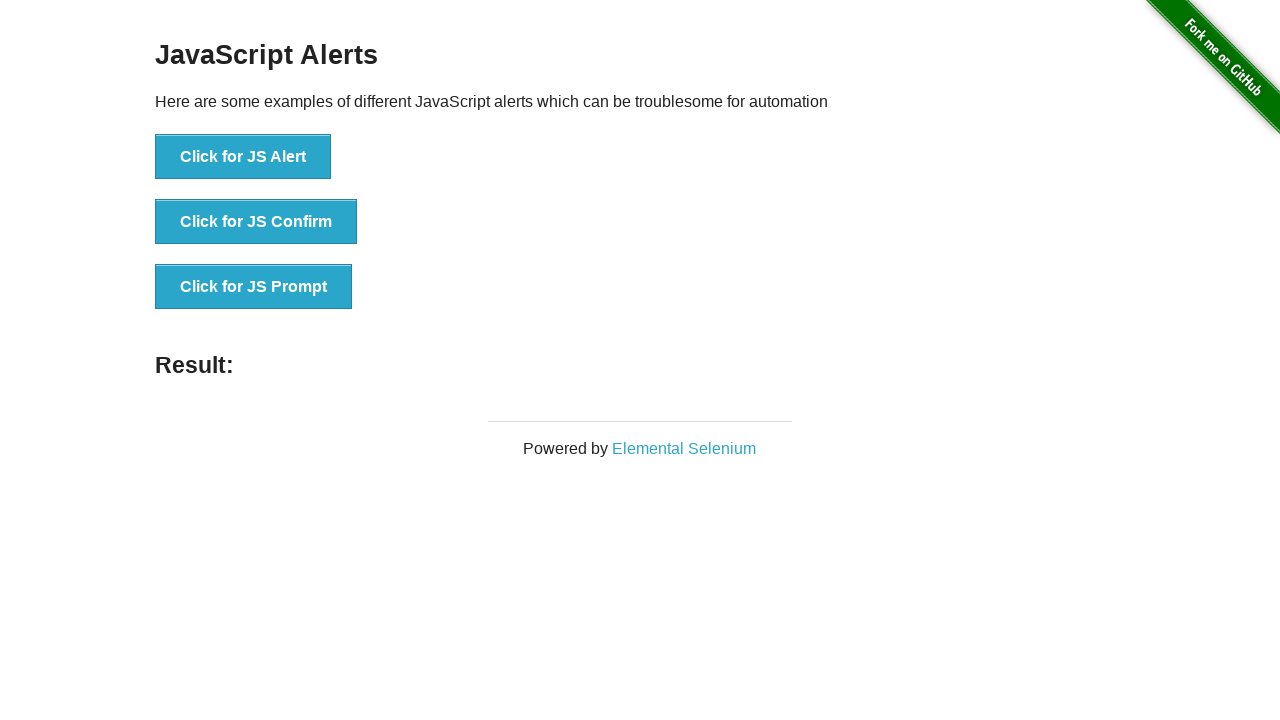

Clicked the JS Alert button at (243, 157) on xpath=//button[@onclick="jsAlert()"]
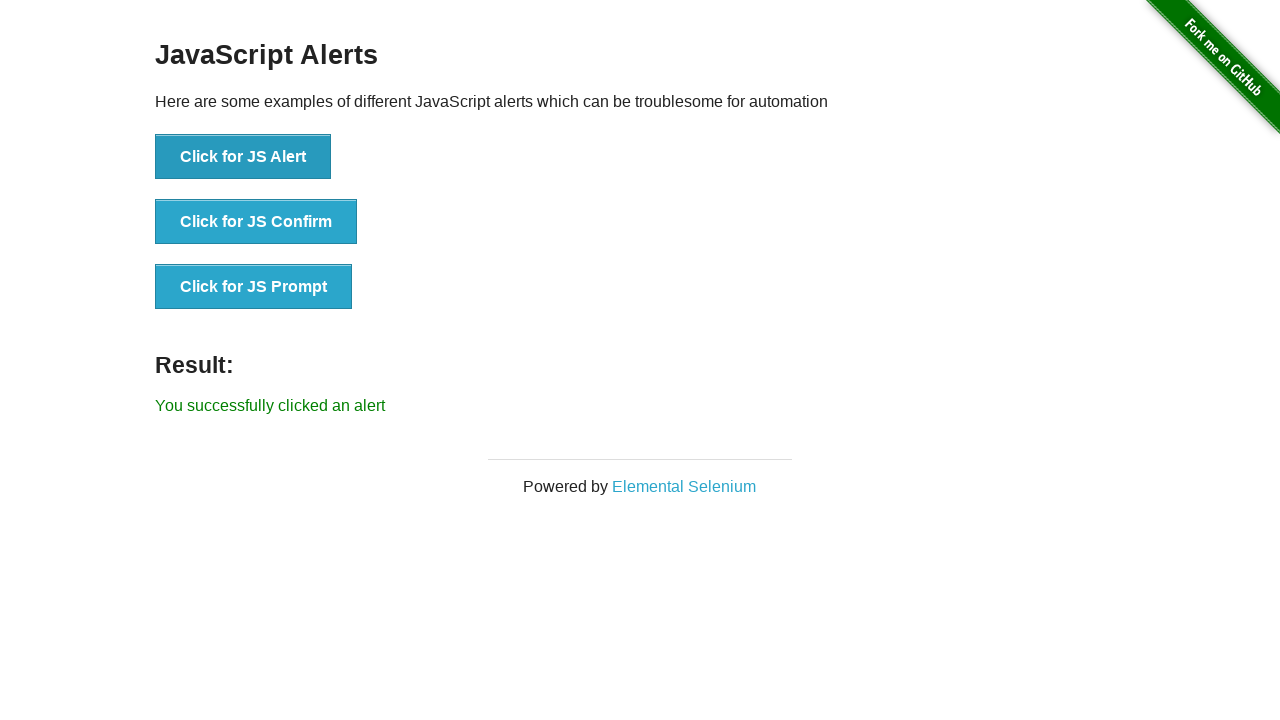

Set up dialog handler to accept alerts
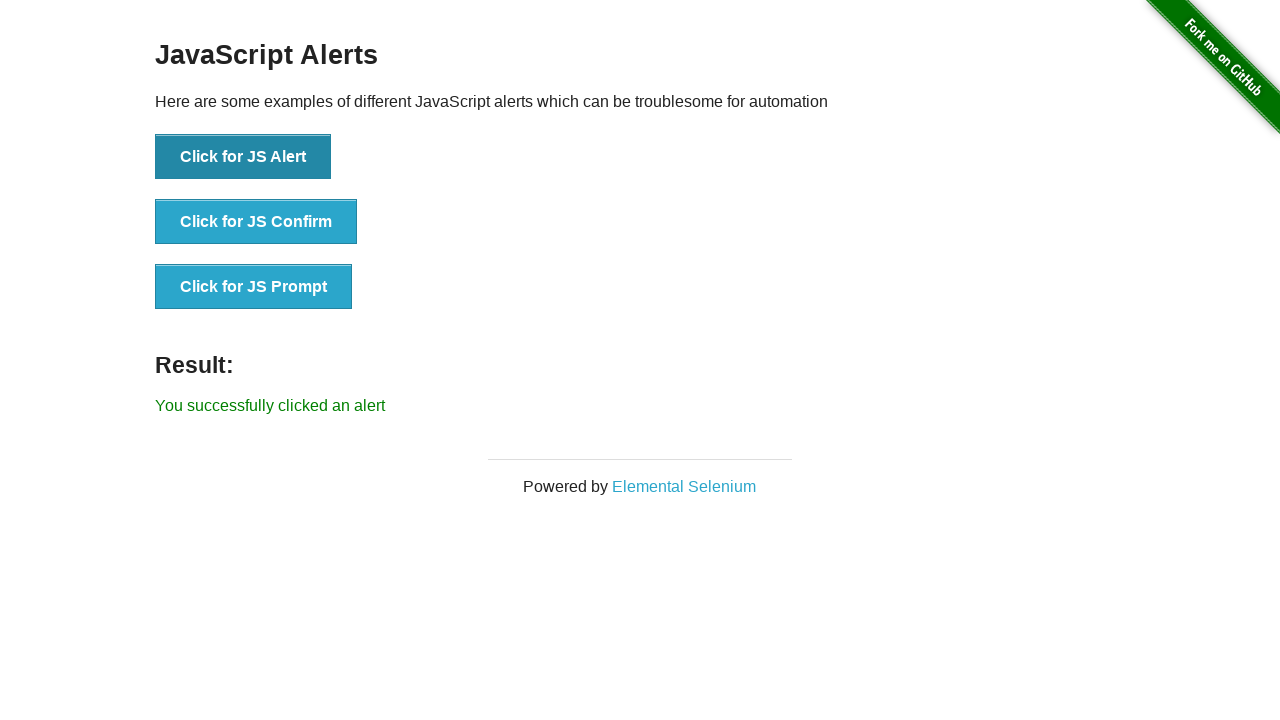

Clicked the JS Alert button again to trigger alert with handler active at (243, 157) on xpath=//button[@onclick="jsAlert()"]
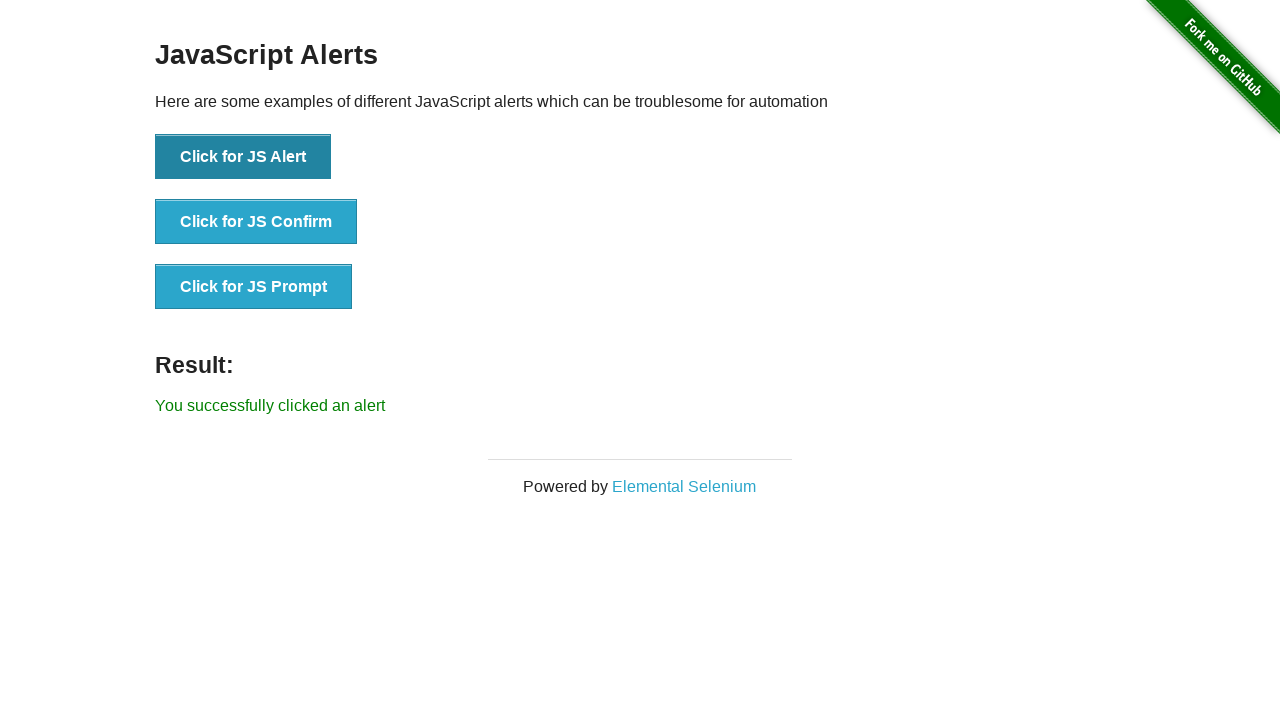

Verified success message appeared: 'You successfully clicked an alert'
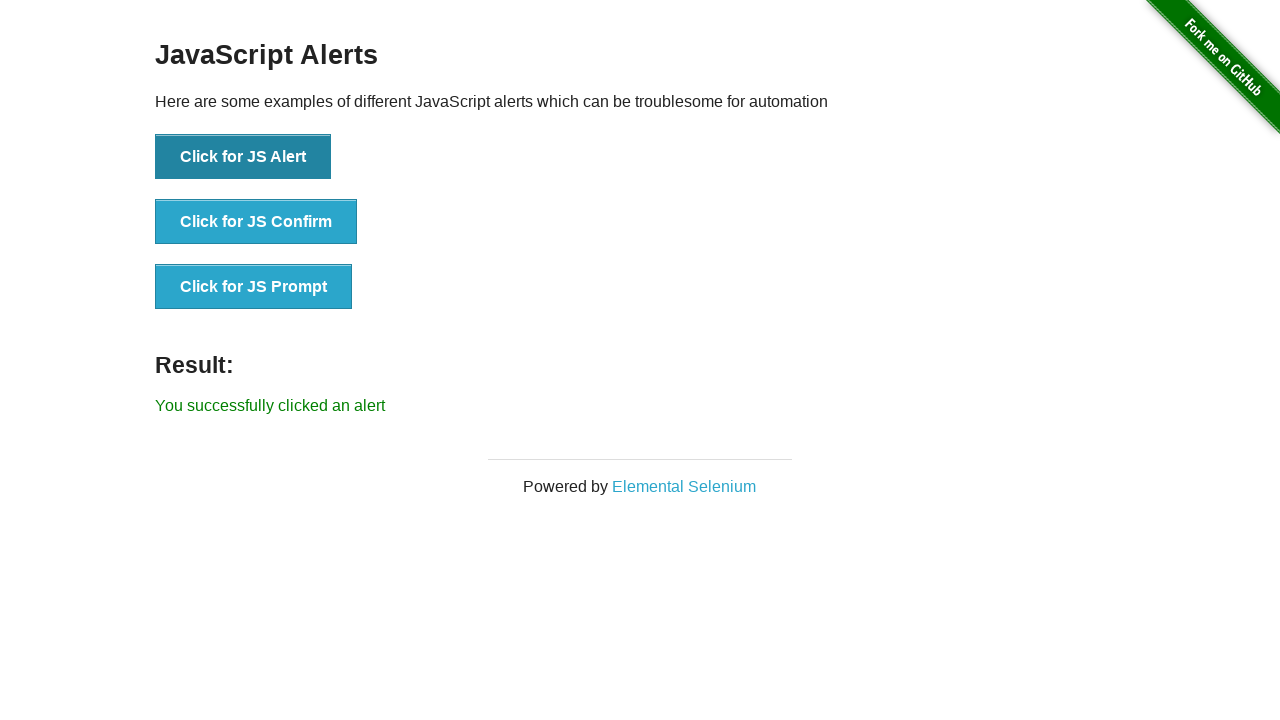

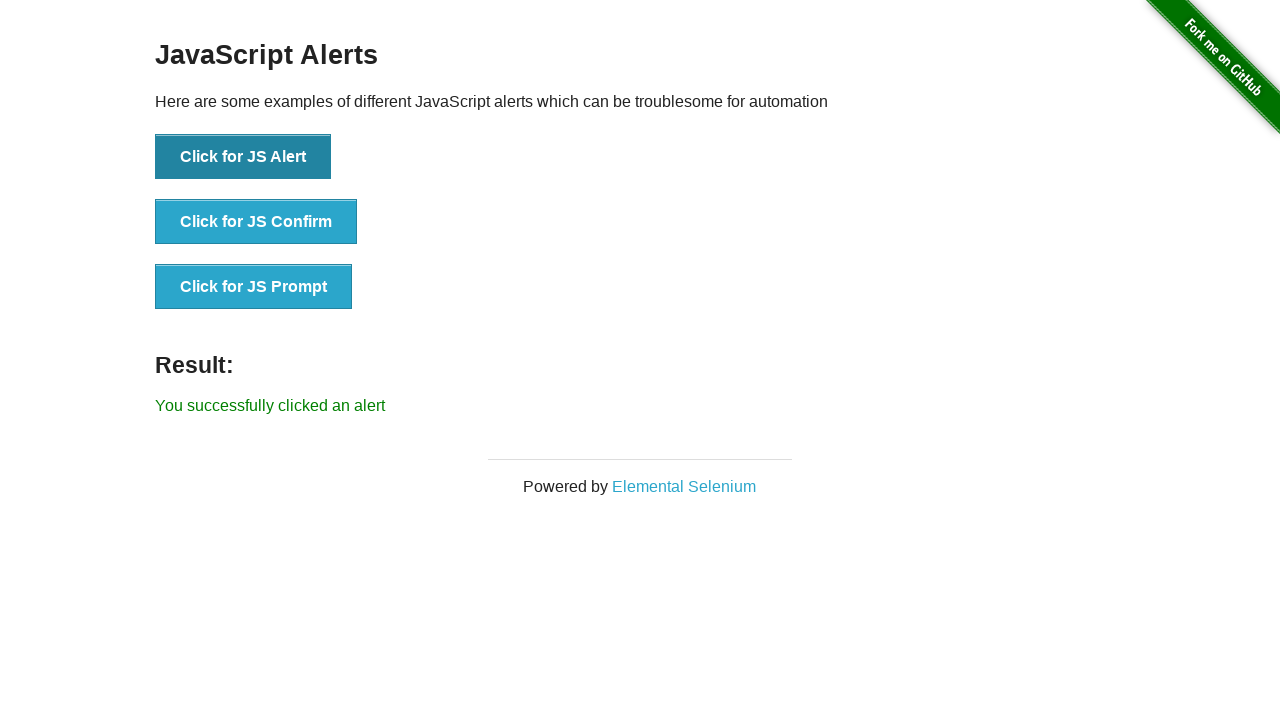